Tests the BlazeDEMO website by navigating to the homepage and clicking the "Find Flights" button to proceed to the flight search results.

Starting URL: http://www.blazedemo.com/

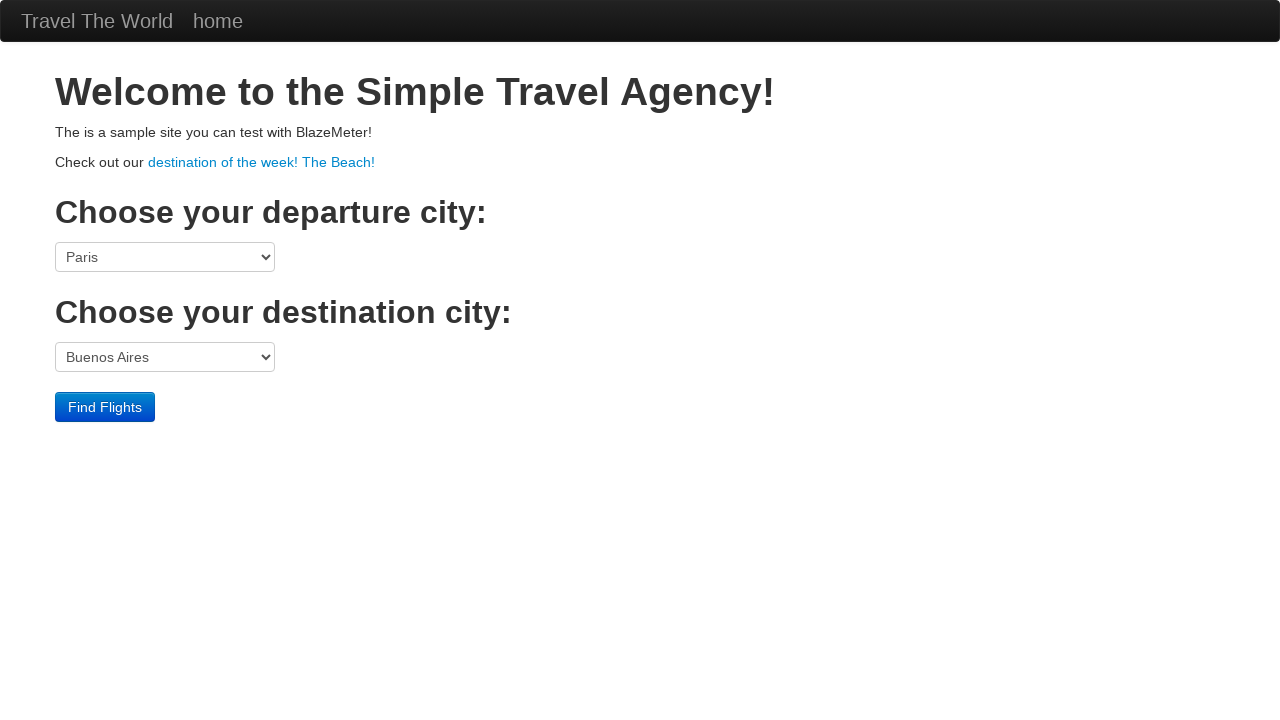

Clicked the 'Find Flights' button to submit the form at (105, 407) on xpath=//input[@value='Find Flights']
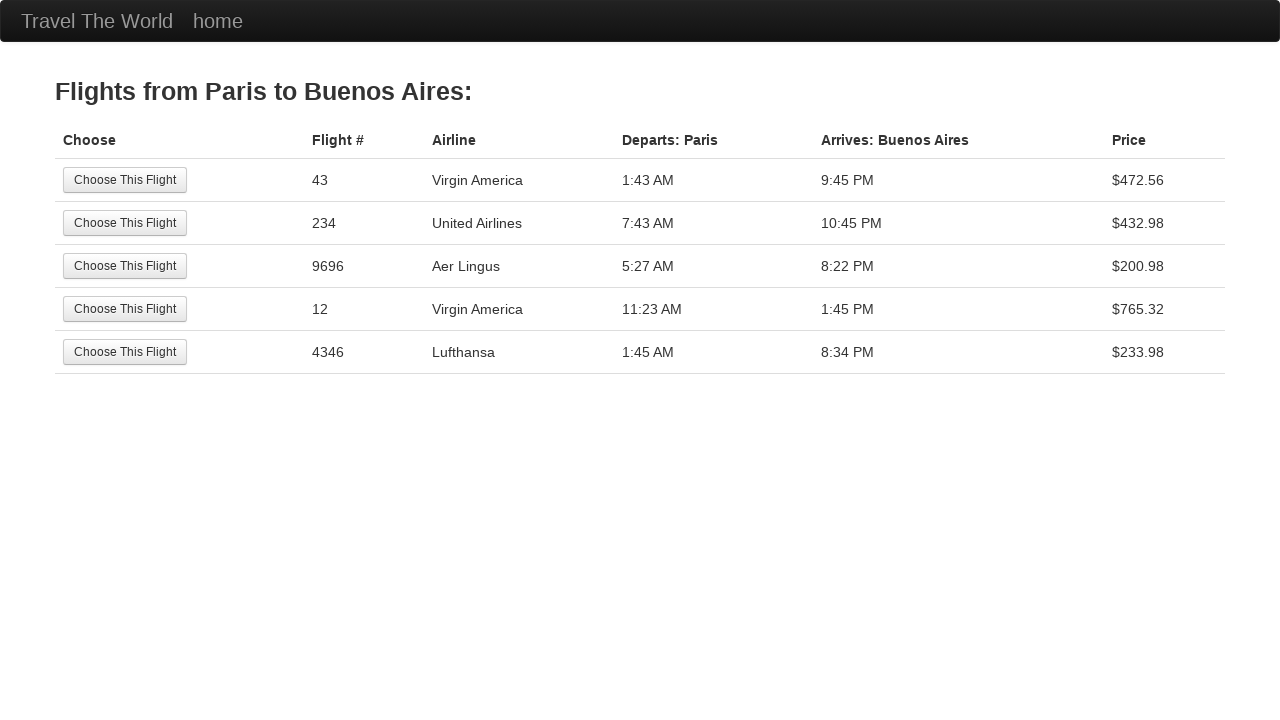

Waited for page to load after clicking Find Flights button
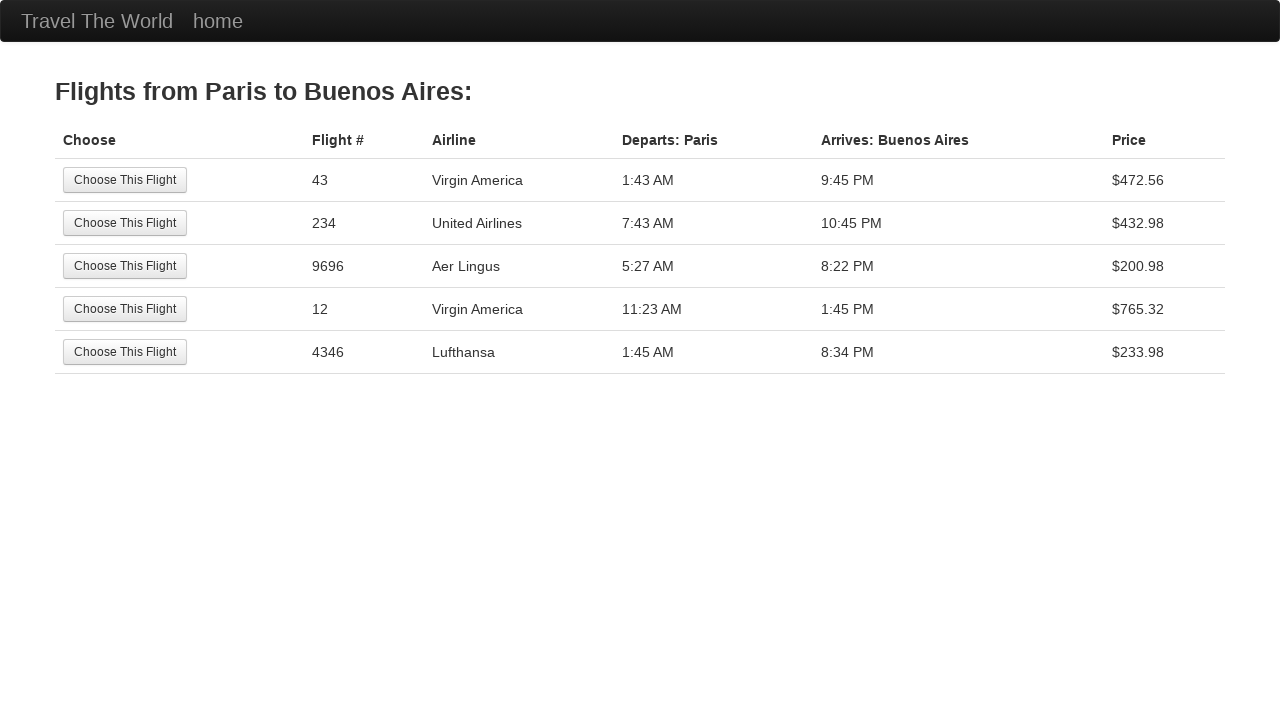

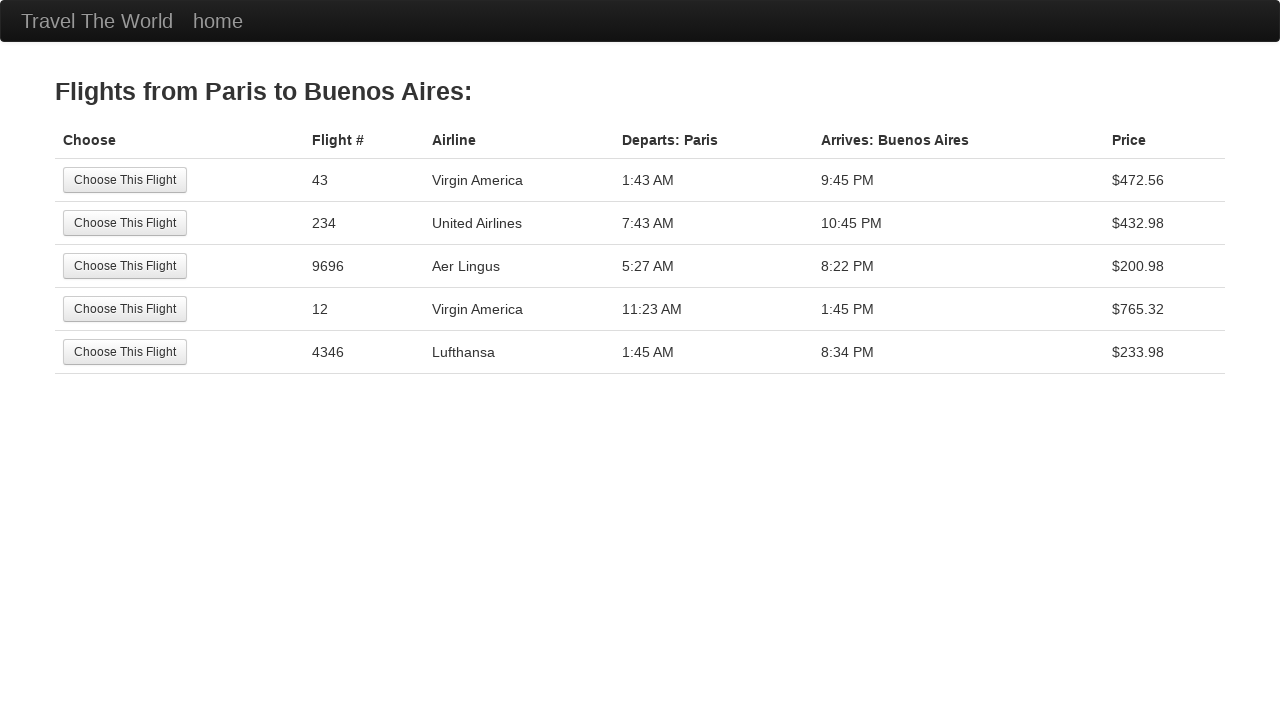